Tests that the Bajaj Auto website launches successfully by navigating to the homepage and waiting for it to load

Starting URL: https://www.bajajauto.com/

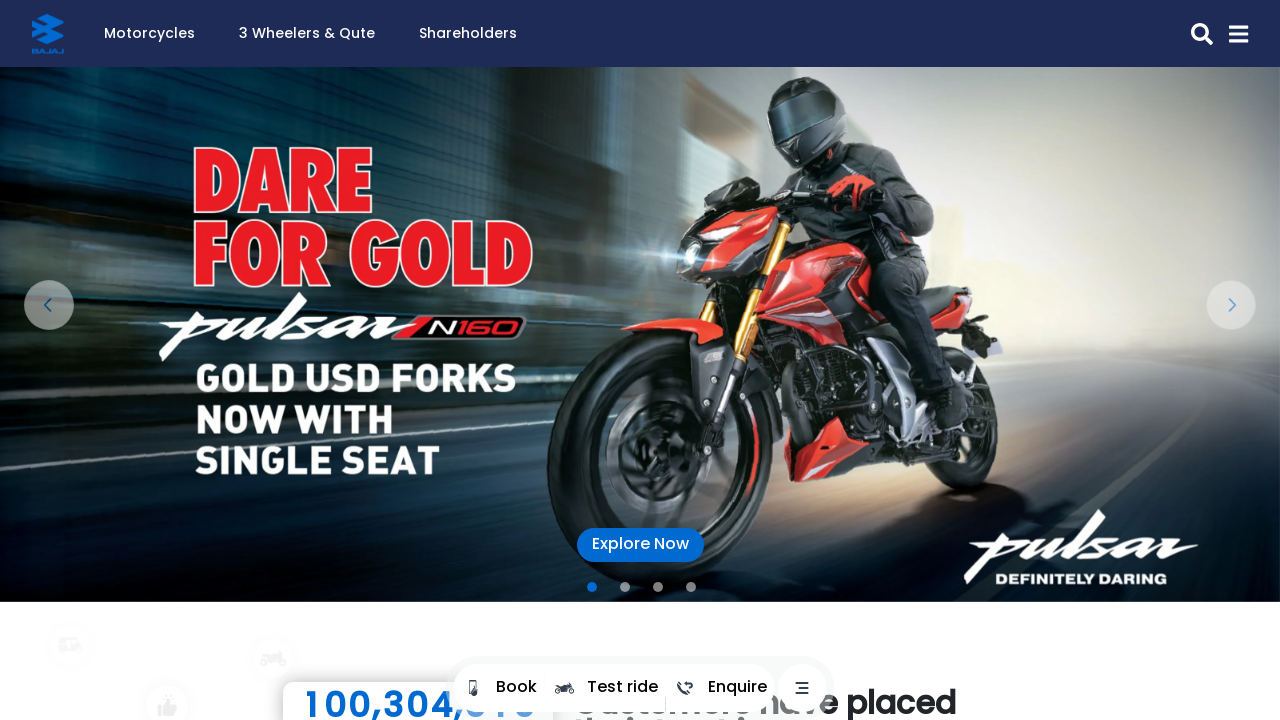

Waited for DOM content to load on Bajaj Auto homepage
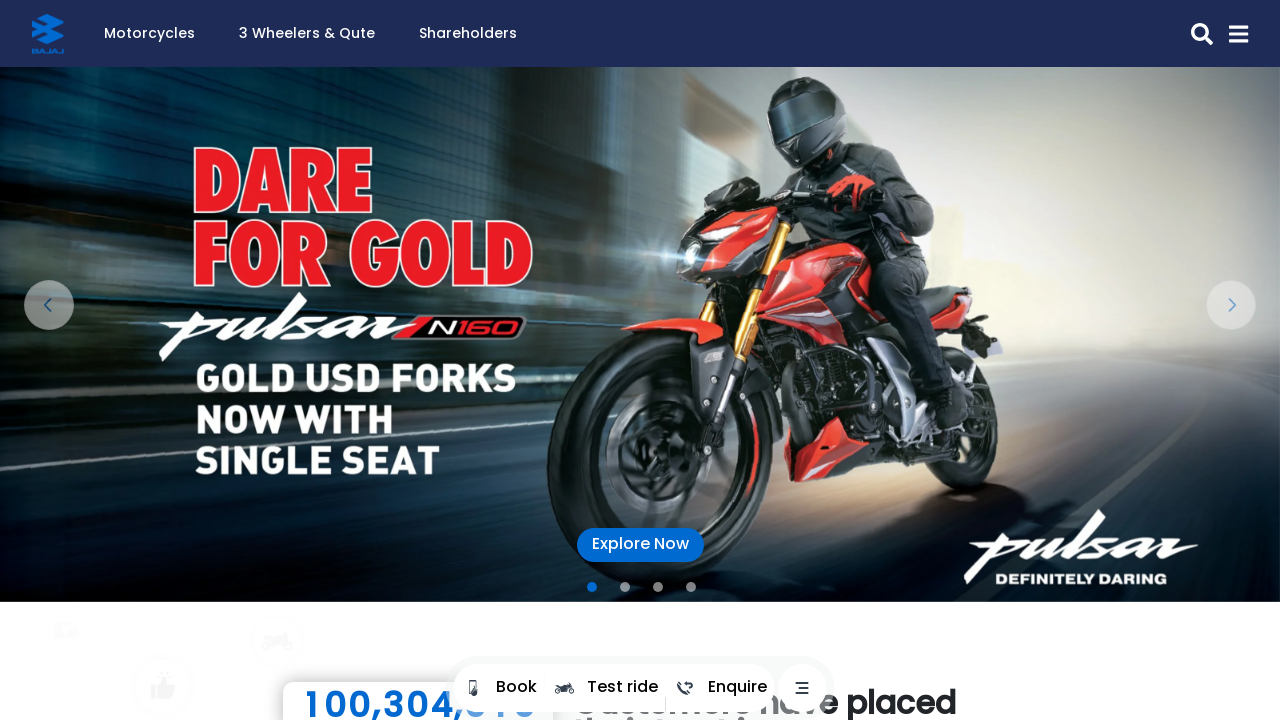

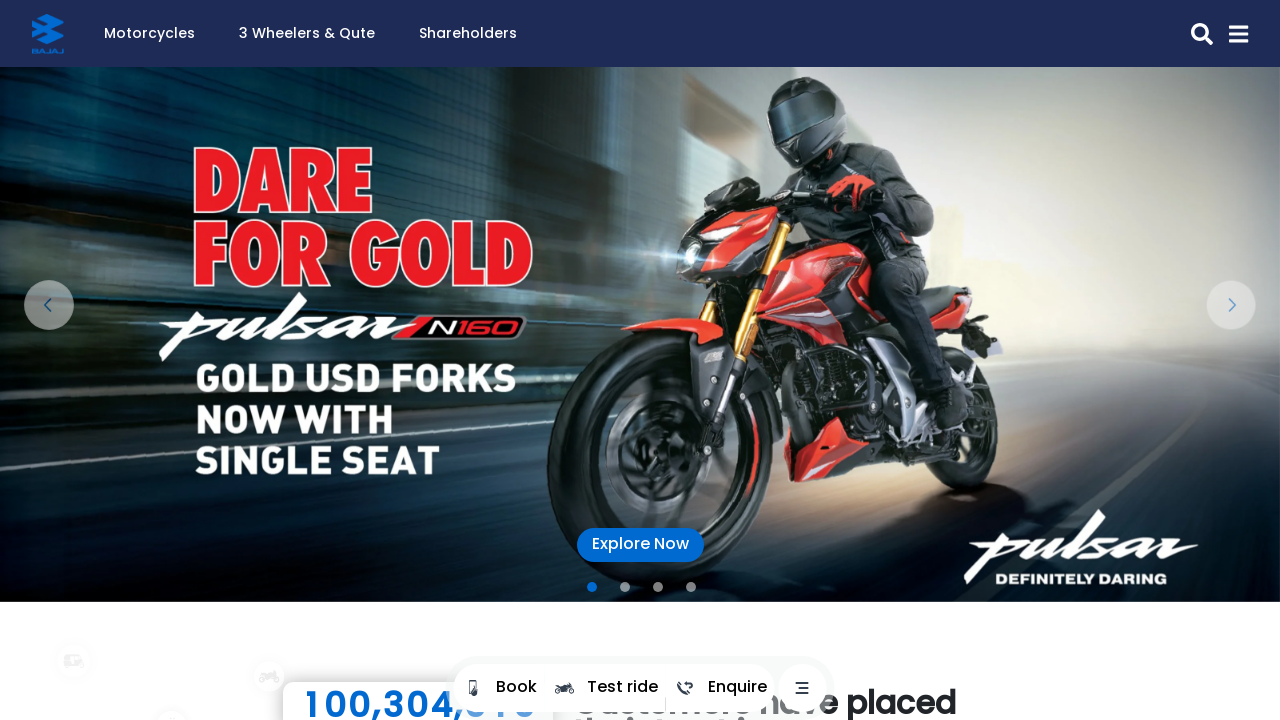